Tests the jQuery UI selectable demo by switching to an iframe and selecting multiple items while holding the Control key, demonstrating multi-select functionality.

Starting URL: https://jqueryui.com/selectable/

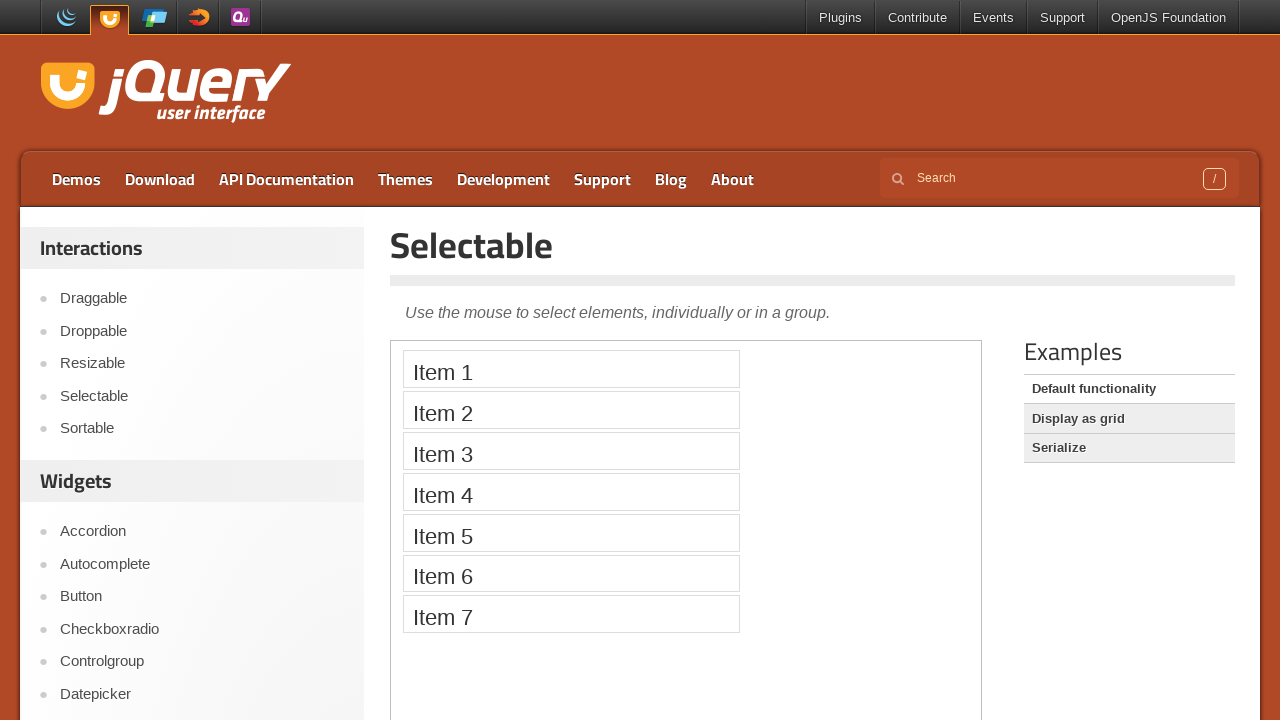

Located the demo iframe
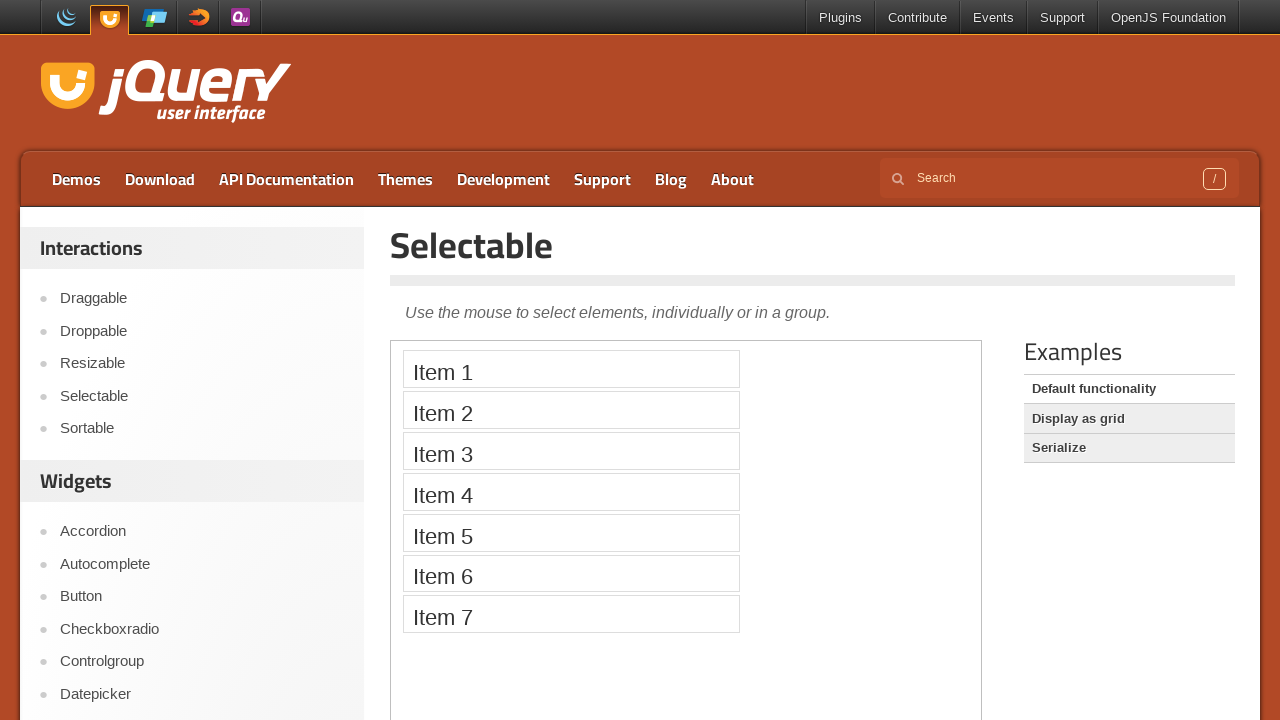

Located all selectable items in iframe
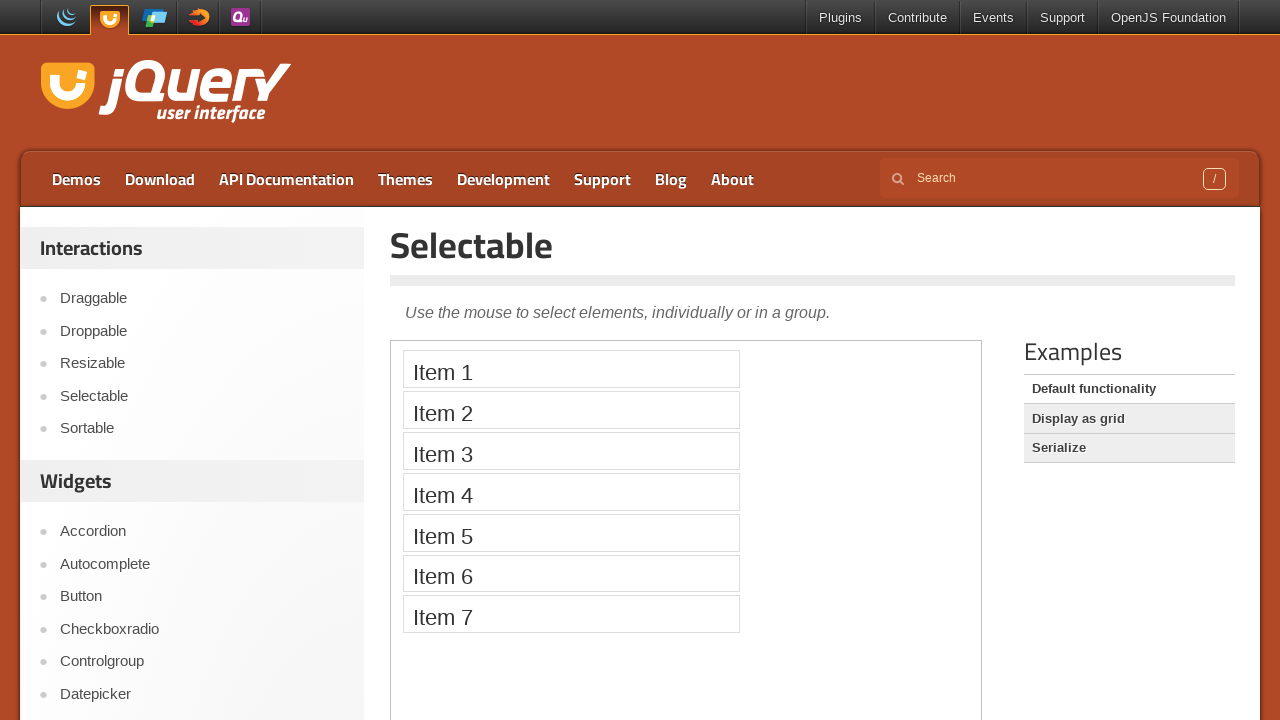

First selectable item became visible
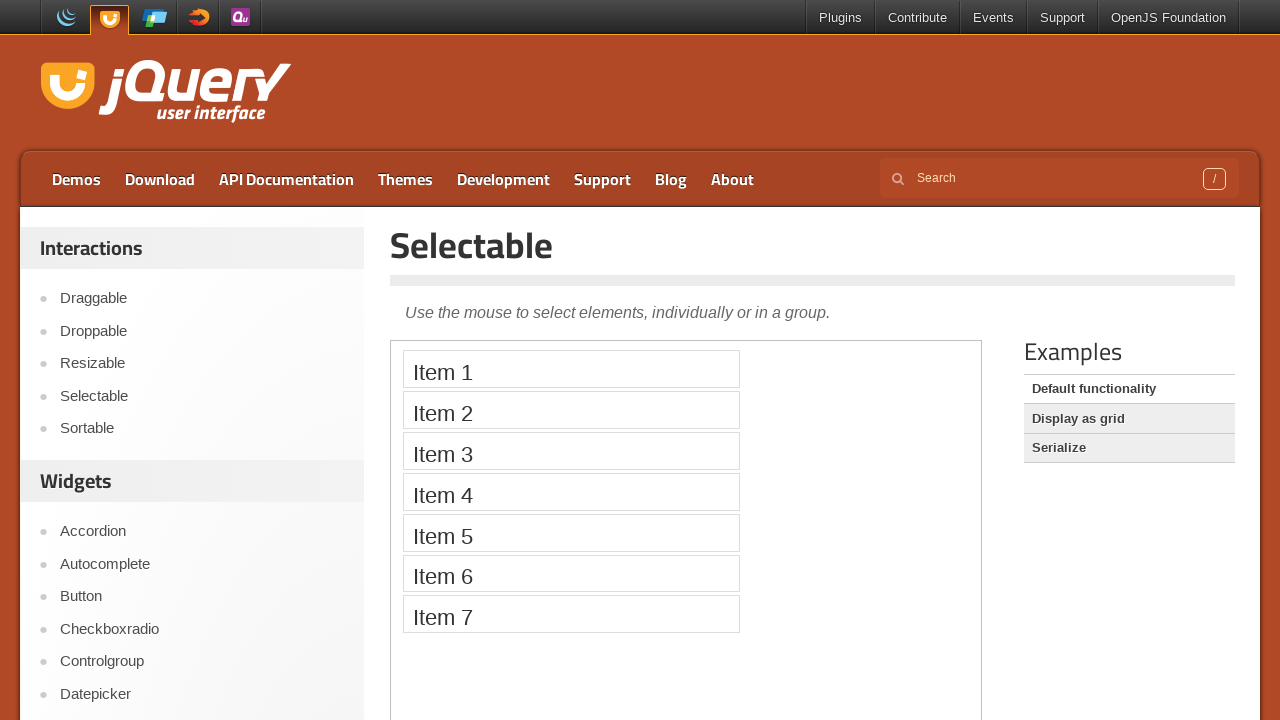

Found 7 selectable items
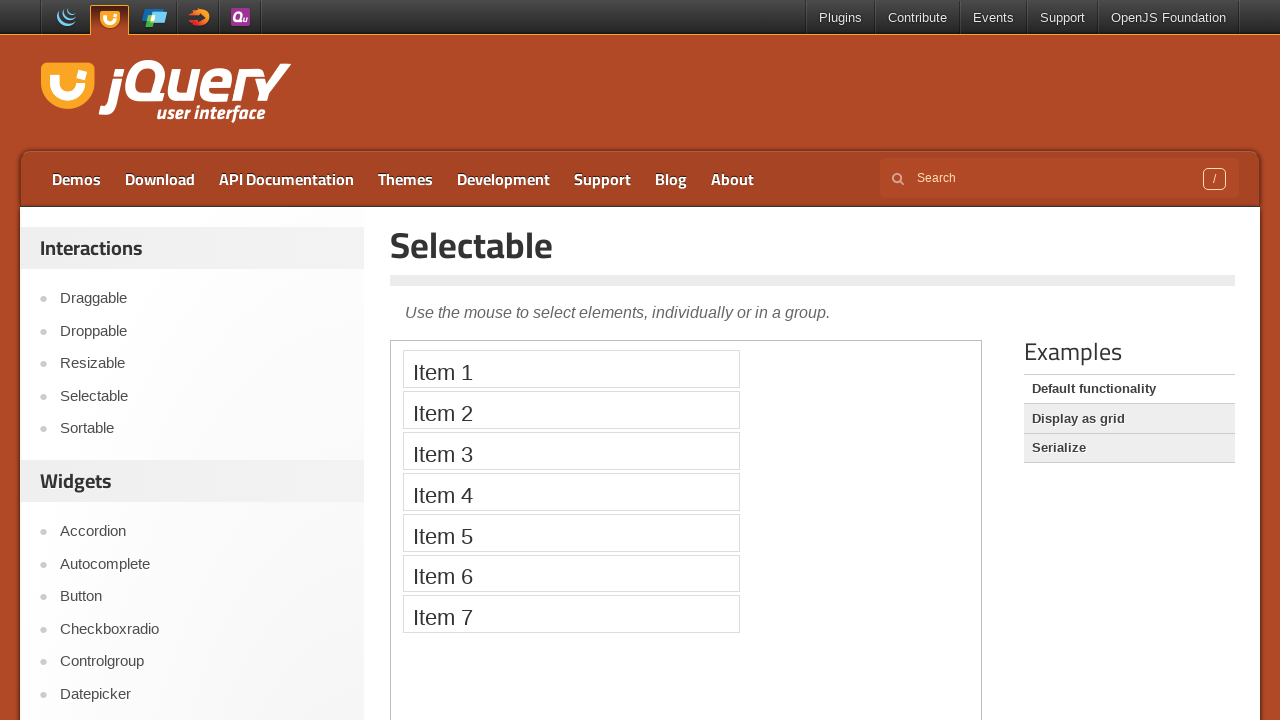

Scrolled item 1 into view
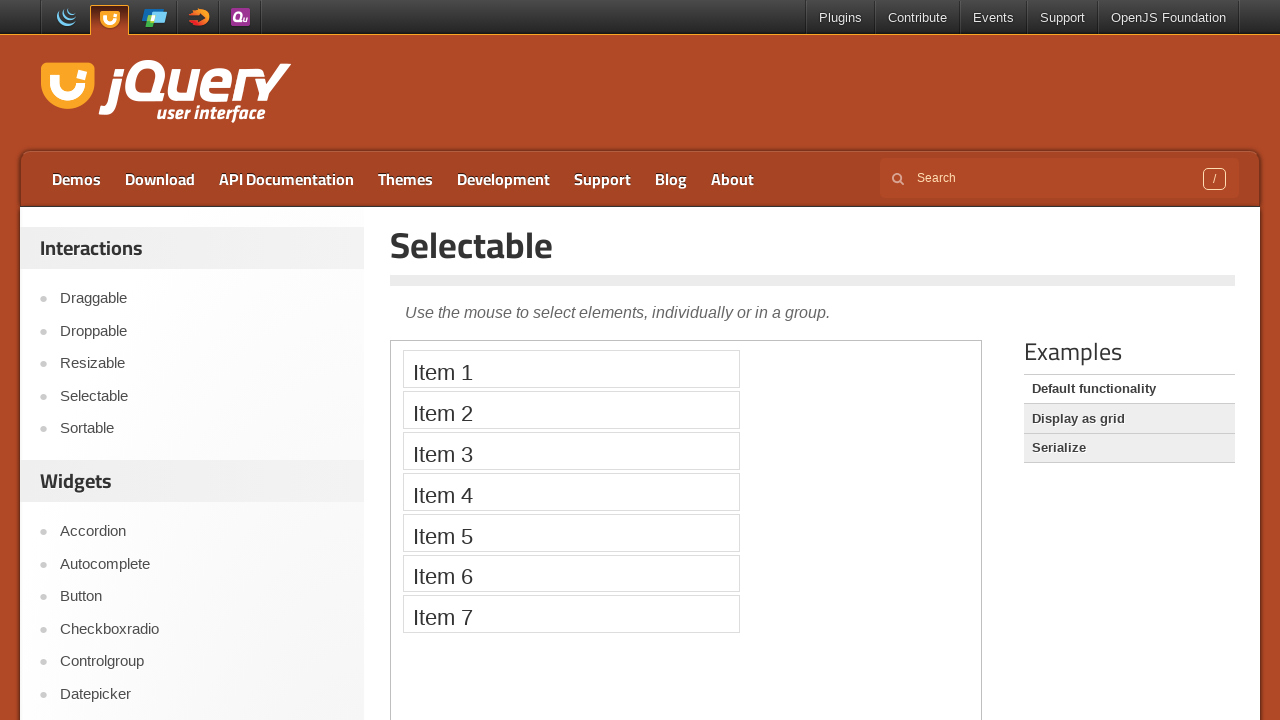

Clicked item 1 while holding Control key for multi-select at (571, 369) on iframe.demo-frame >> internal:control=enter-frame >> xpath=//li[contains(text(),
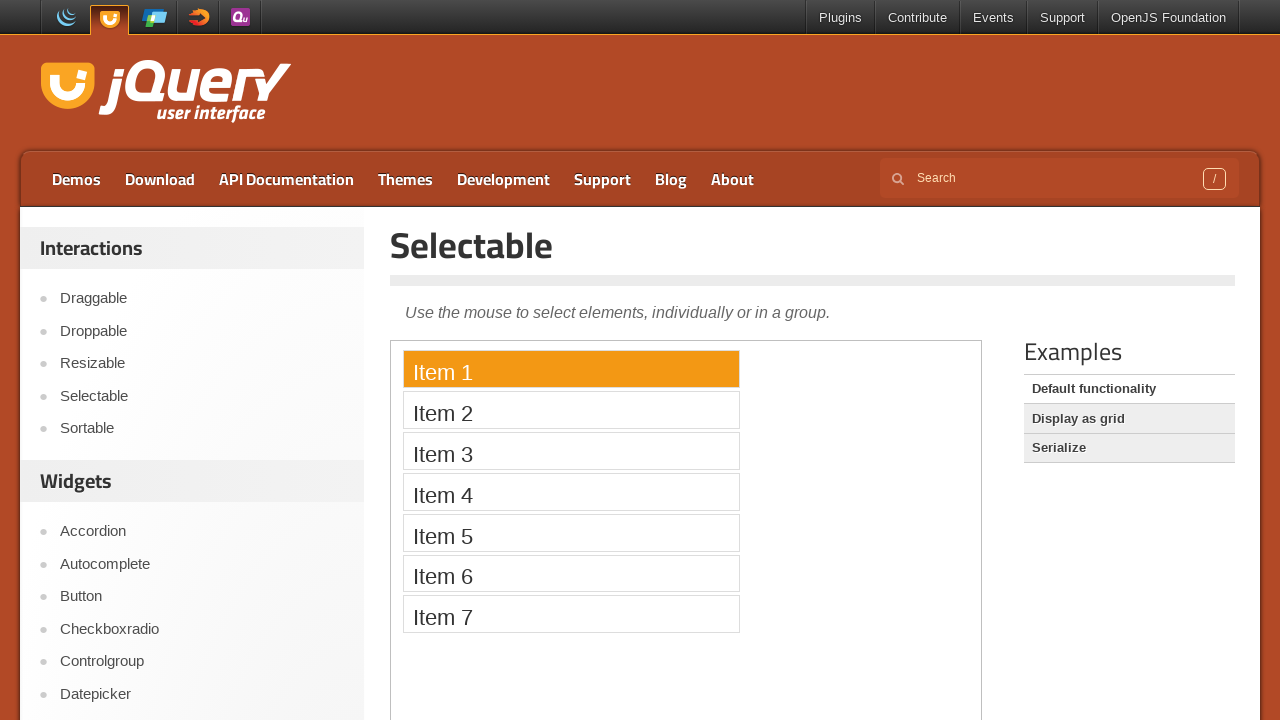

Scrolled item 2 into view
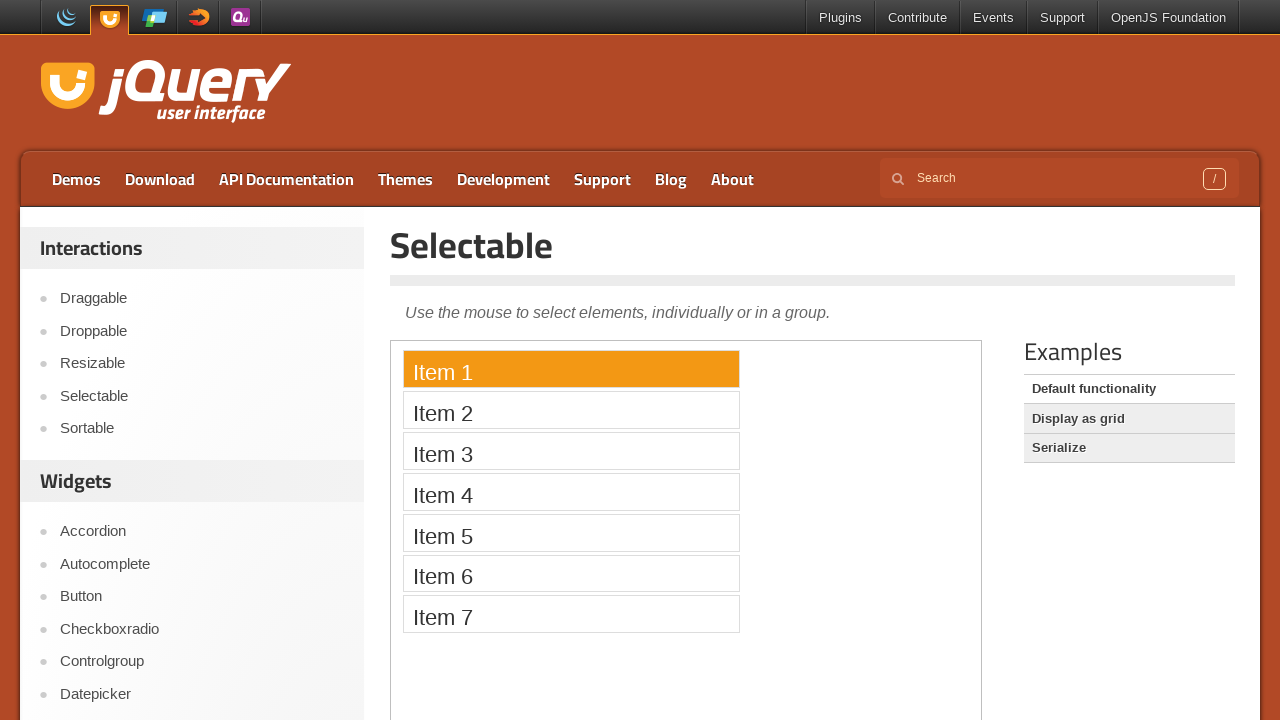

Clicked item 2 while holding Control key for multi-select at (571, 410) on iframe.demo-frame >> internal:control=enter-frame >> xpath=//li[contains(text(),
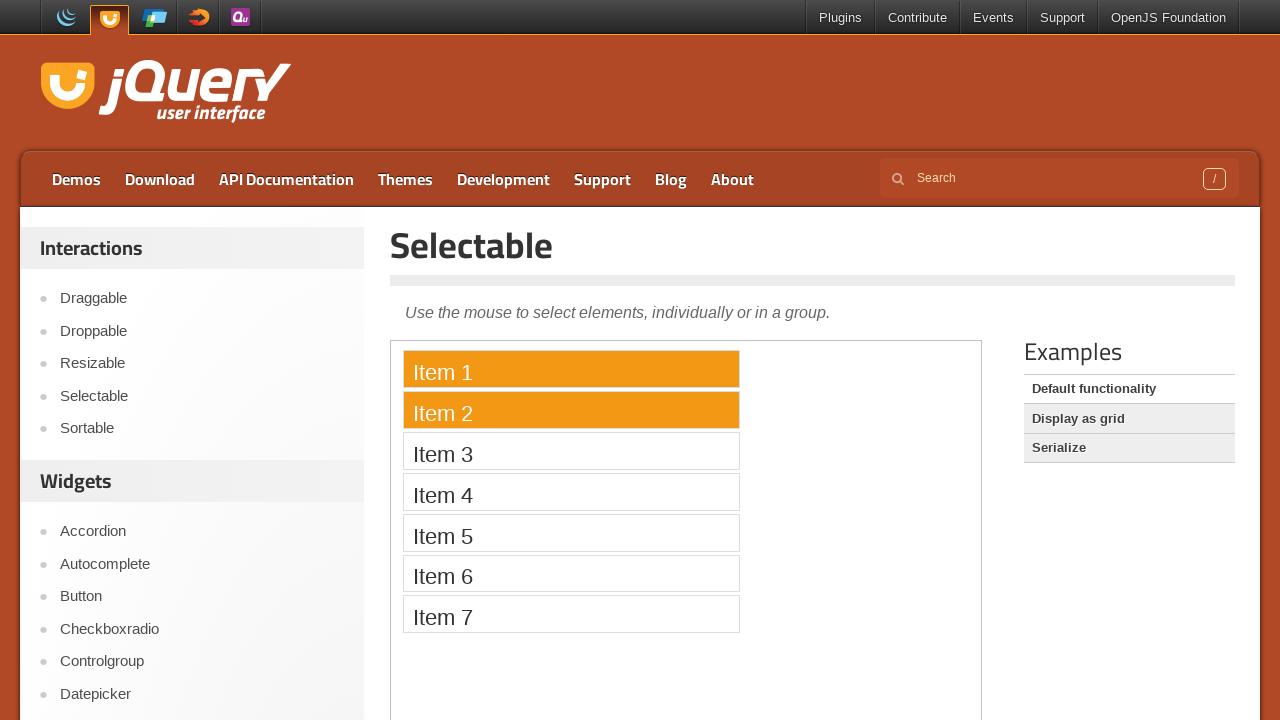

Scrolled item 3 into view
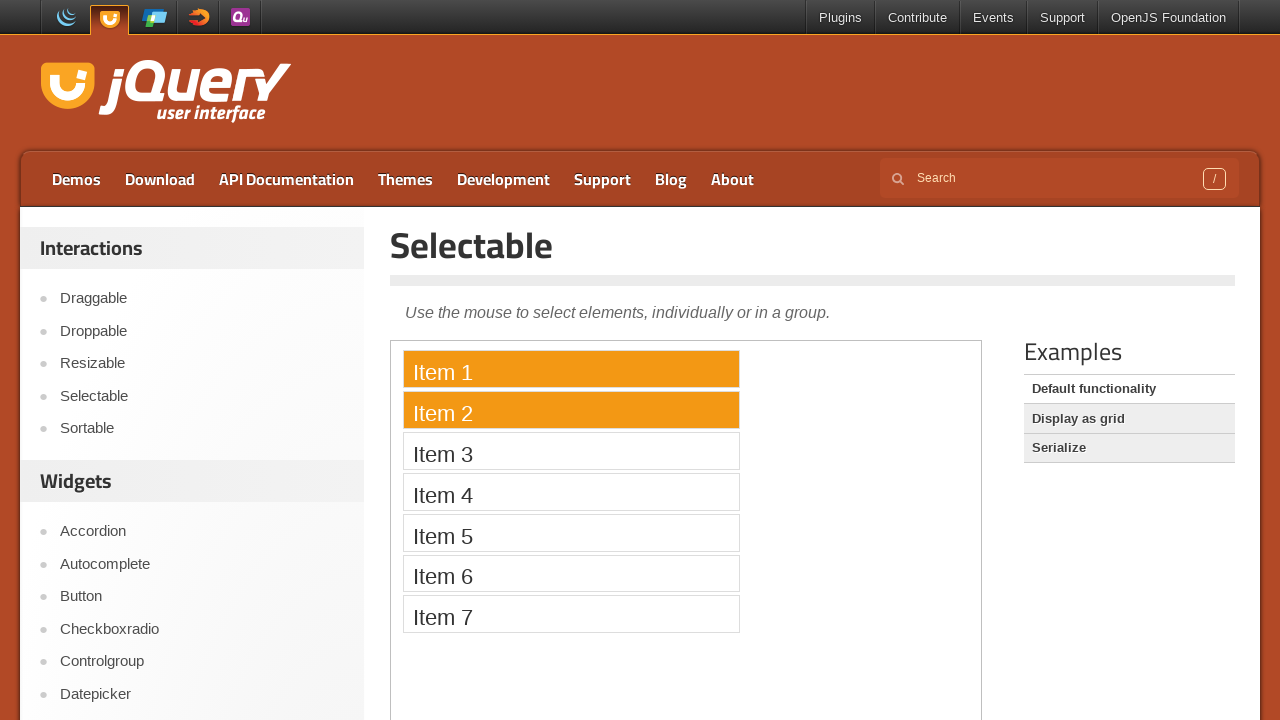

Clicked item 3 while holding Control key for multi-select at (571, 451) on iframe.demo-frame >> internal:control=enter-frame >> xpath=//li[contains(text(),
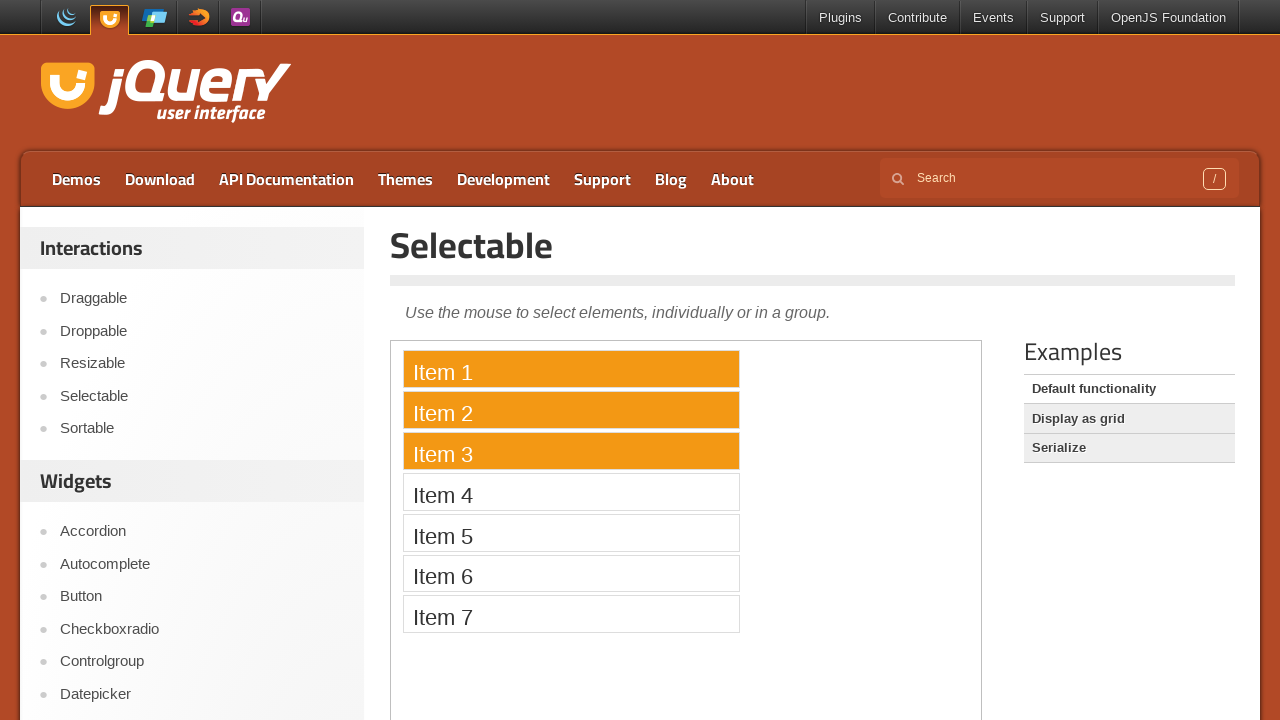

Scrolled item 4 into view
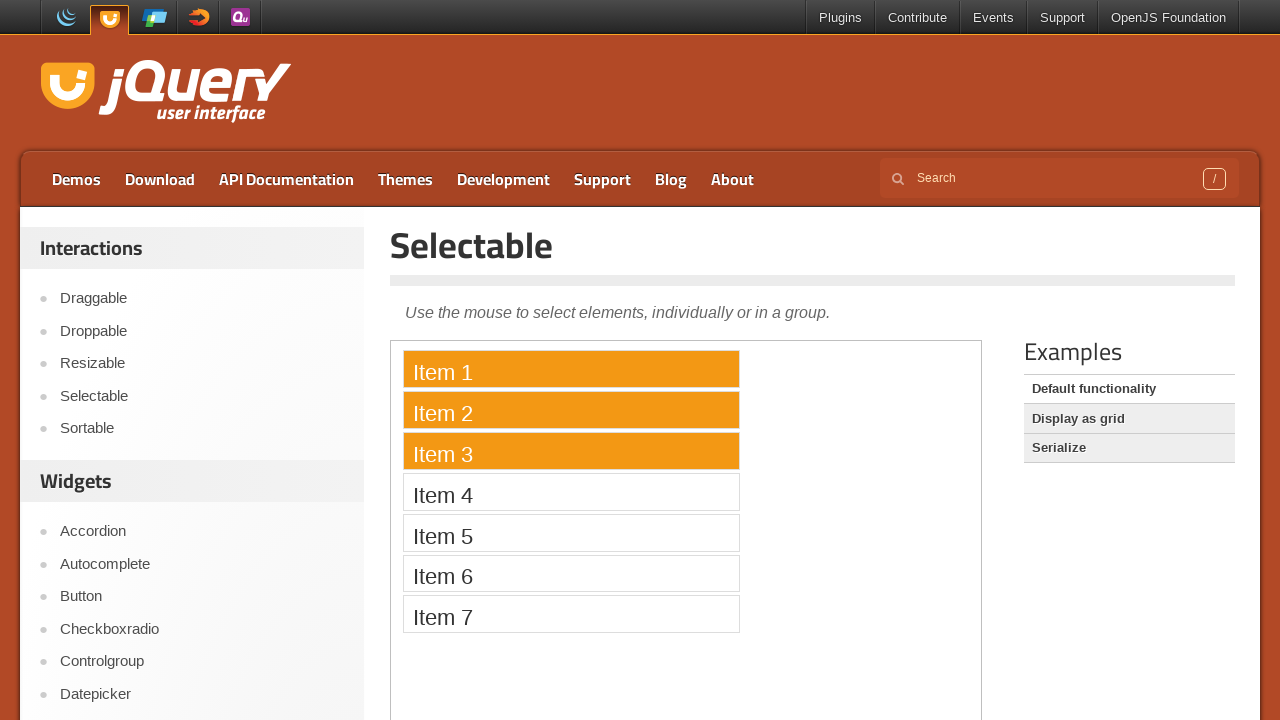

Clicked item 4 while holding Control key for multi-select at (571, 492) on iframe.demo-frame >> internal:control=enter-frame >> xpath=//li[contains(text(),
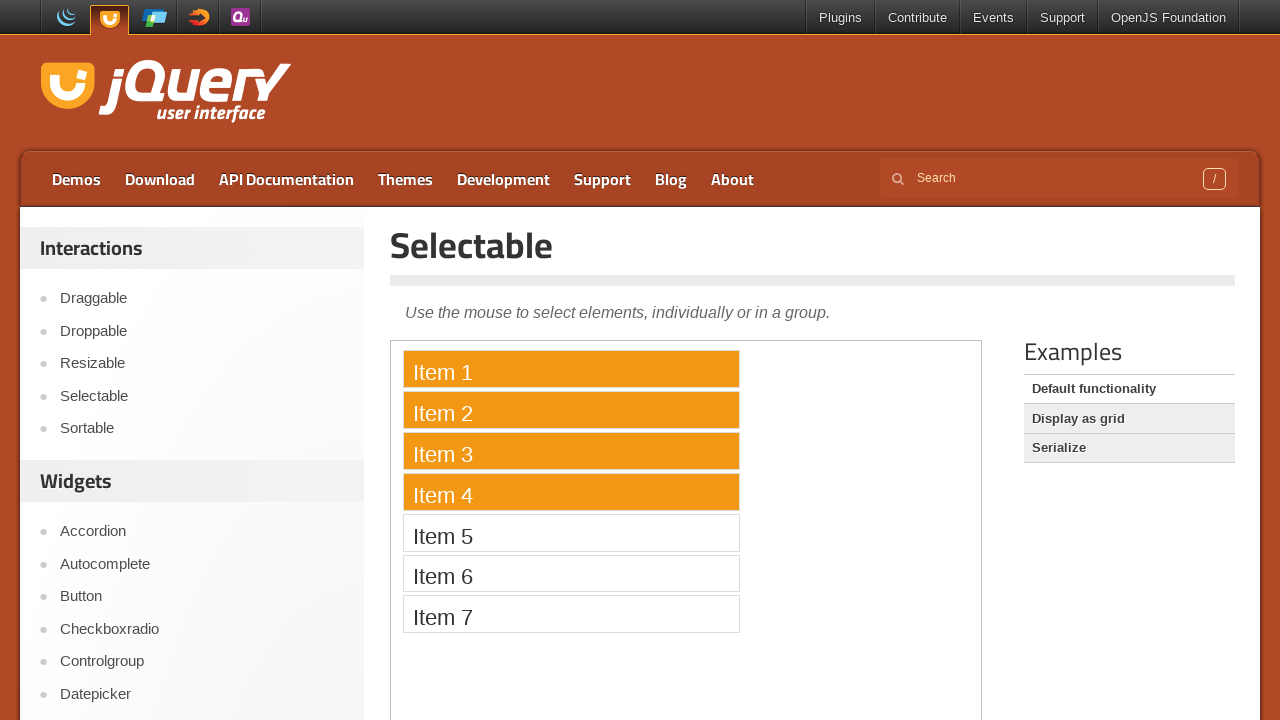

Scrolled item 5 into view
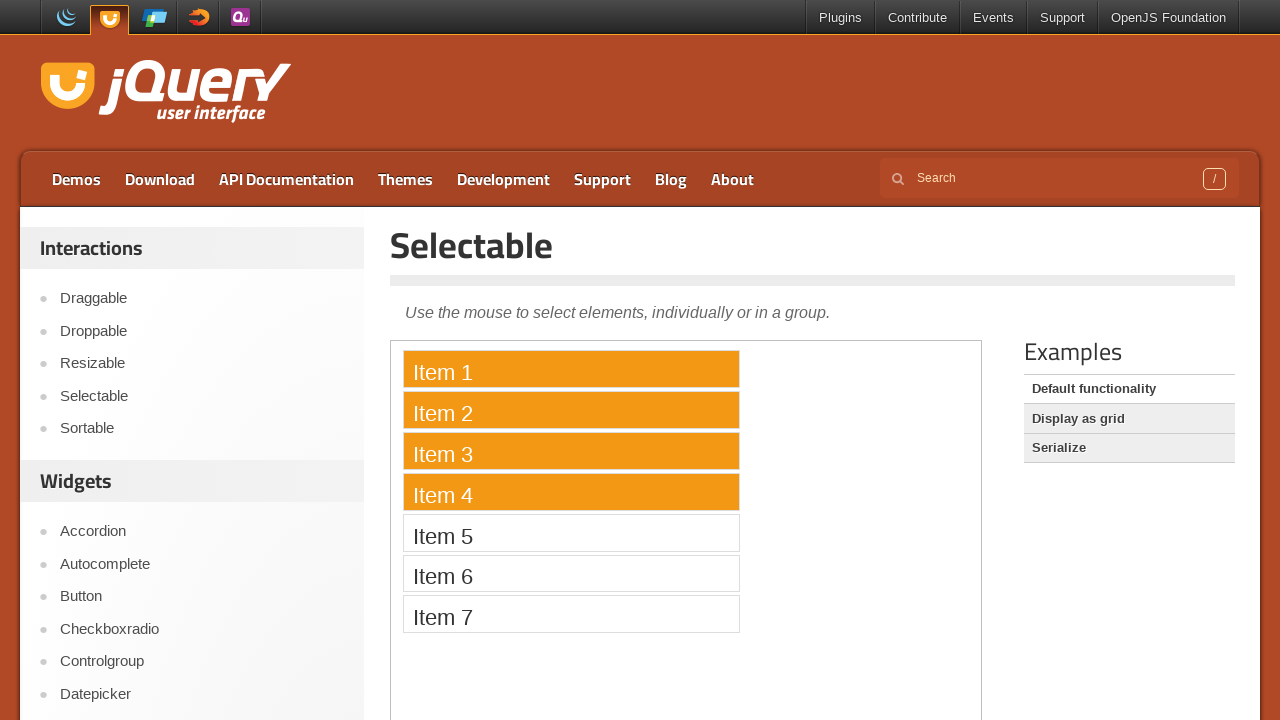

Clicked item 5 while holding Control key for multi-select at (571, 532) on iframe.demo-frame >> internal:control=enter-frame >> xpath=//li[contains(text(),
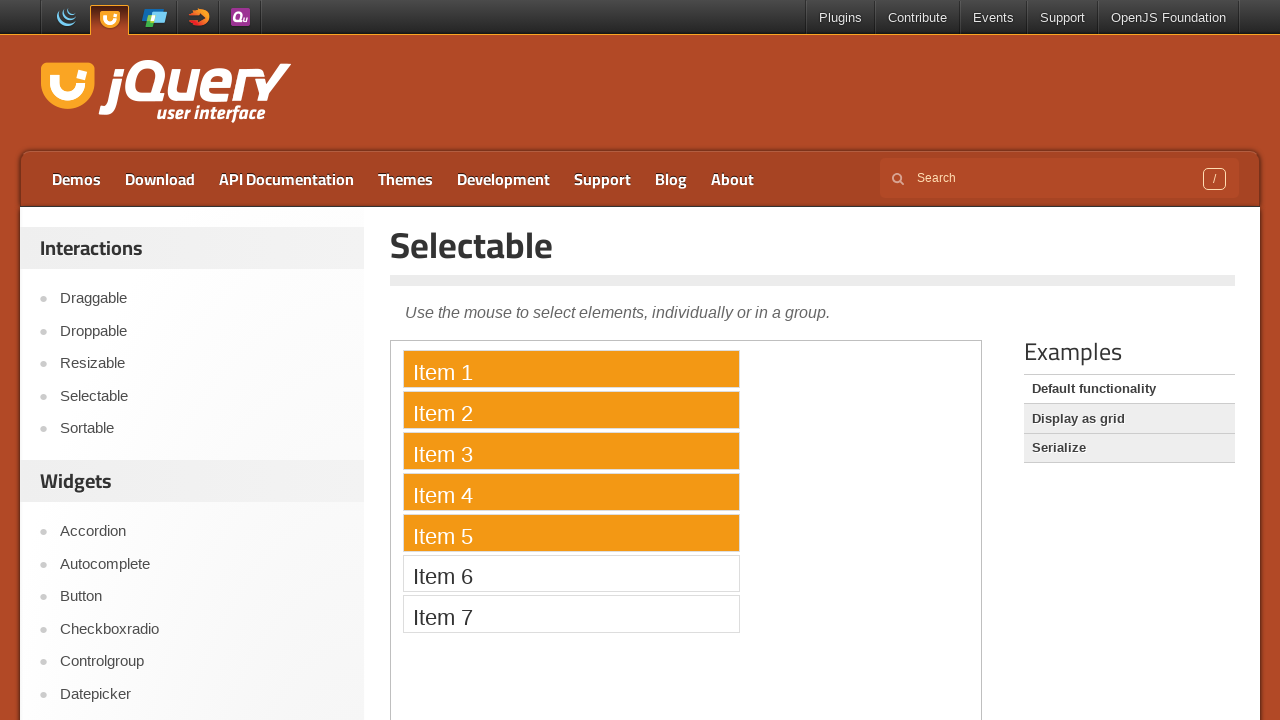

Scrolled item 6 into view
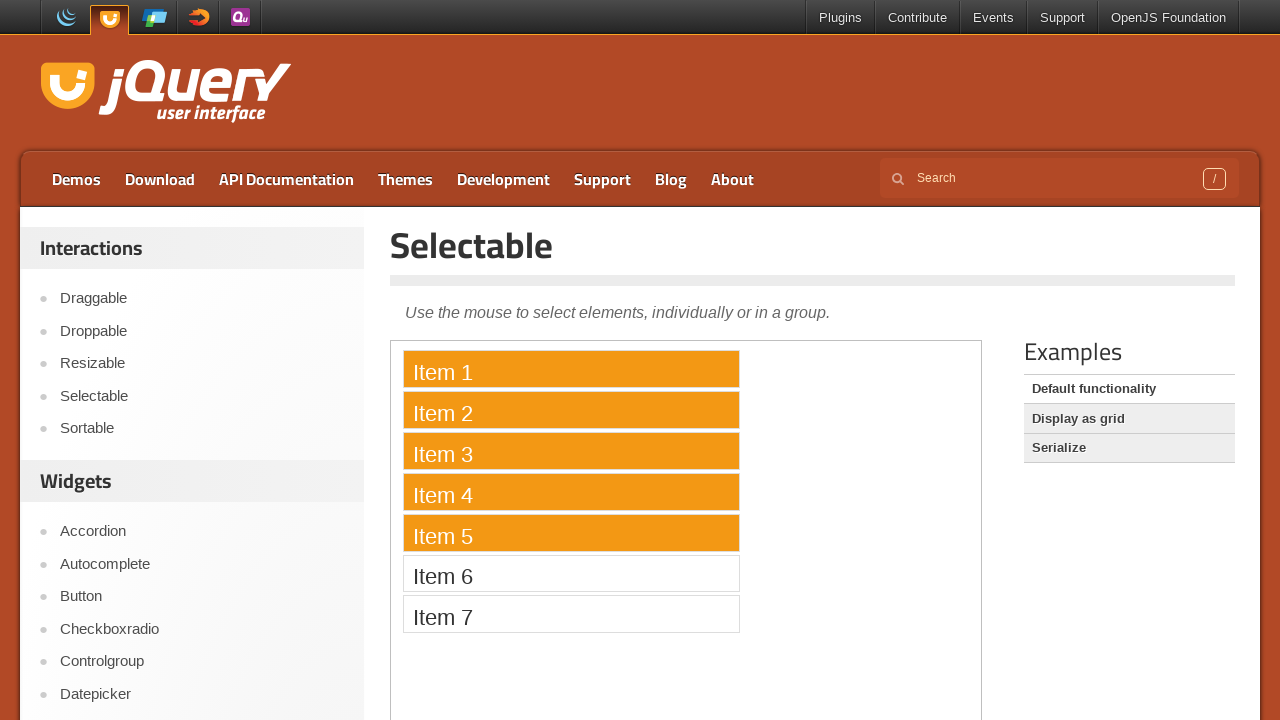

Clicked item 6 while holding Control key for multi-select at (571, 573) on iframe.demo-frame >> internal:control=enter-frame >> xpath=//li[contains(text(),
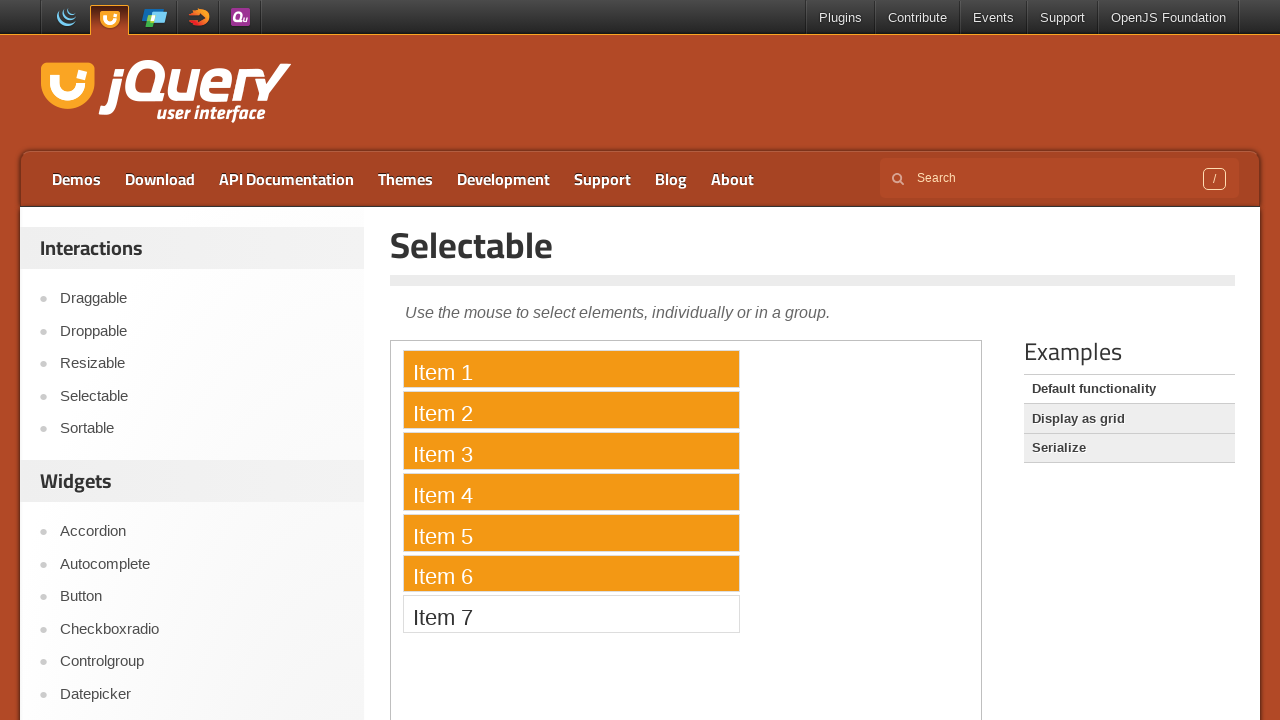

Scrolled item 7 into view
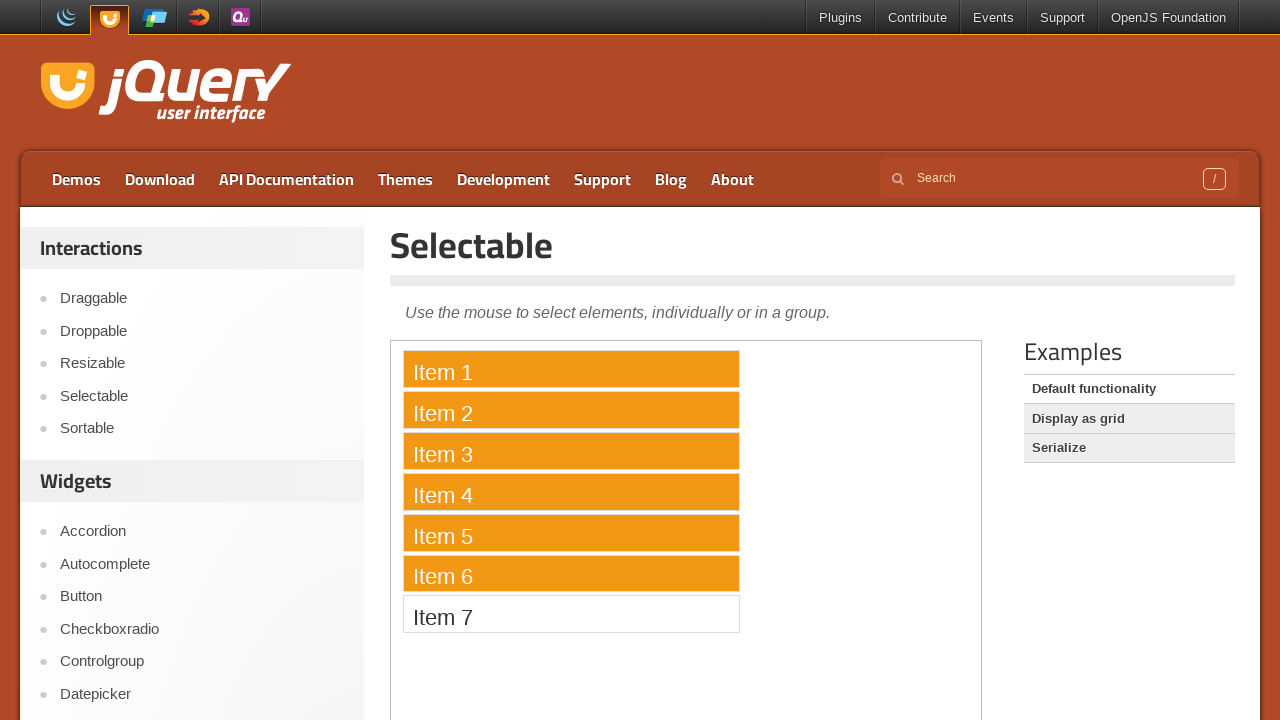

Clicked item 7 while holding Control key for multi-select at (571, 614) on iframe.demo-frame >> internal:control=enter-frame >> xpath=//li[contains(text(),
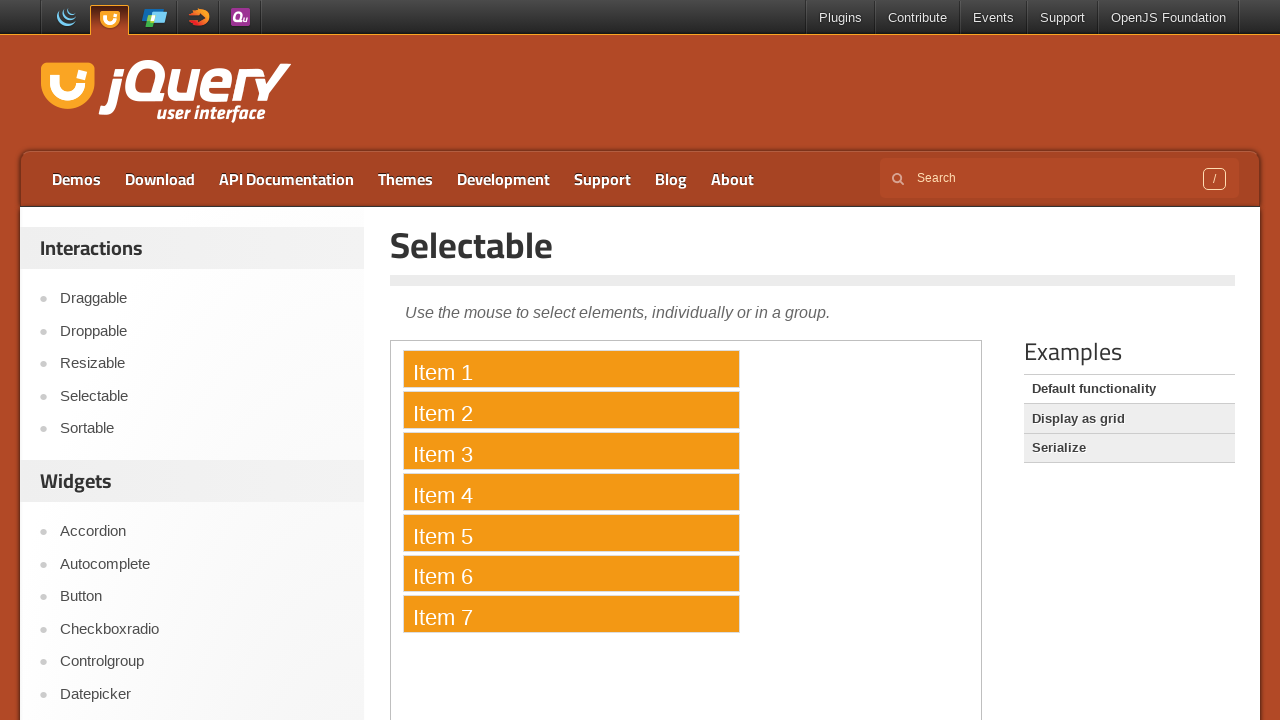

Scrolled up on the main page by 1000px
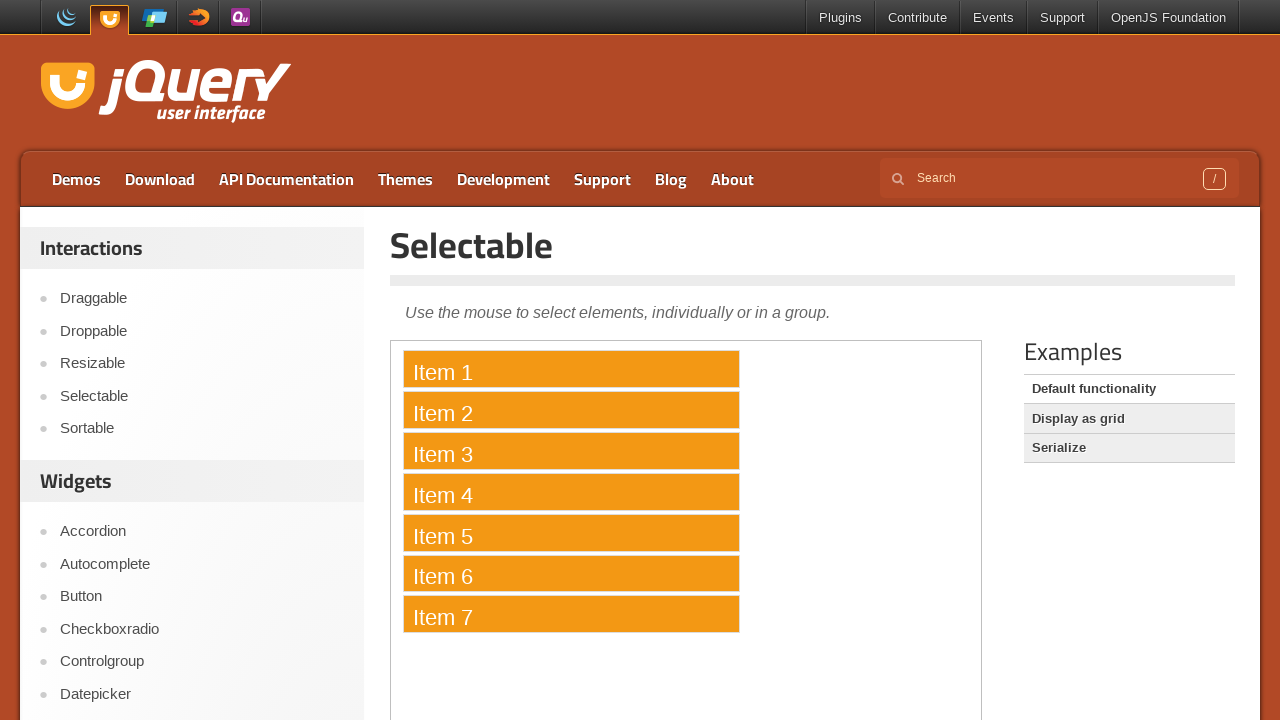

Scrolled down on the main page by 1000px
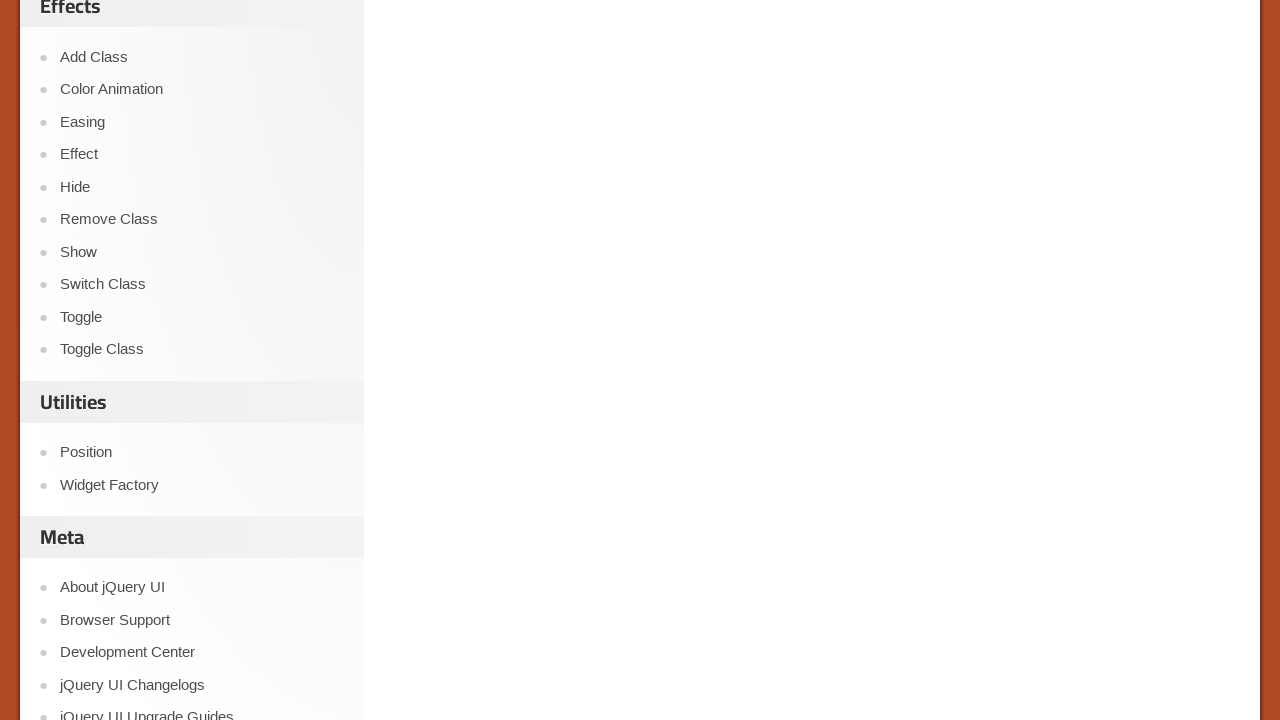

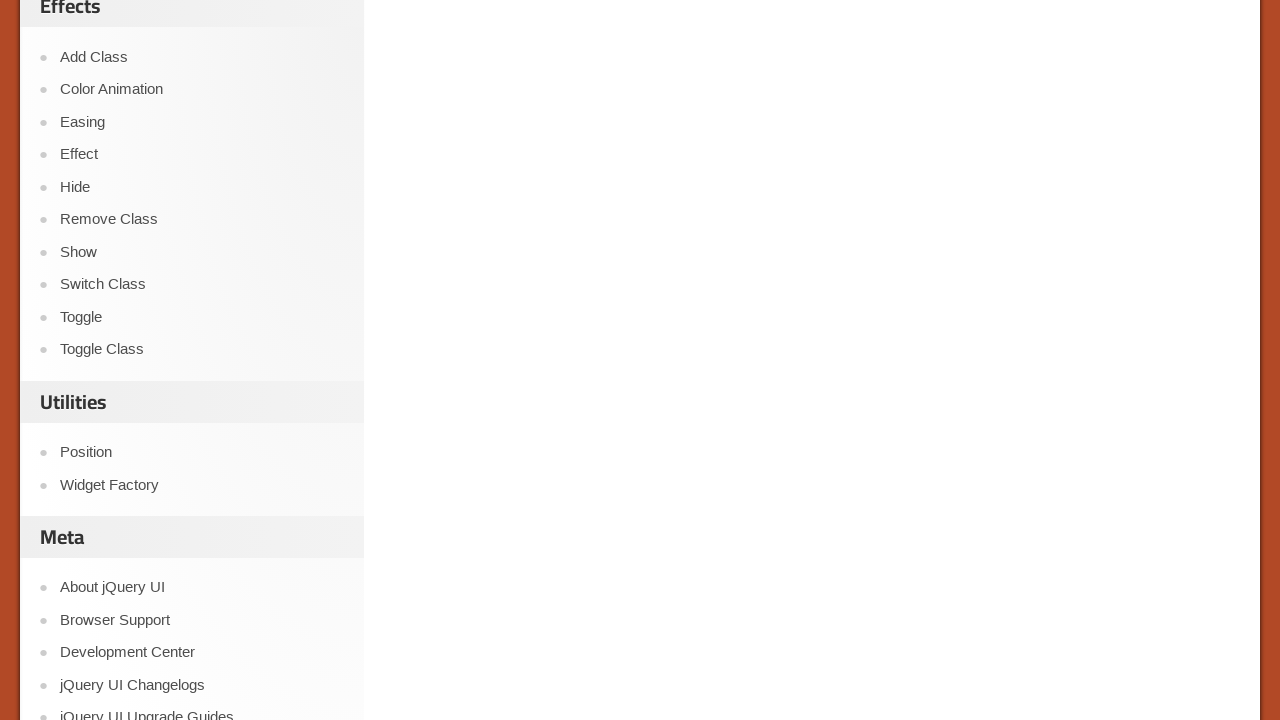